Tests Salesforce password recovery flow by navigating to forgot password page, entering an email, and returning to login

Starting URL: https://login.salesforce.com/

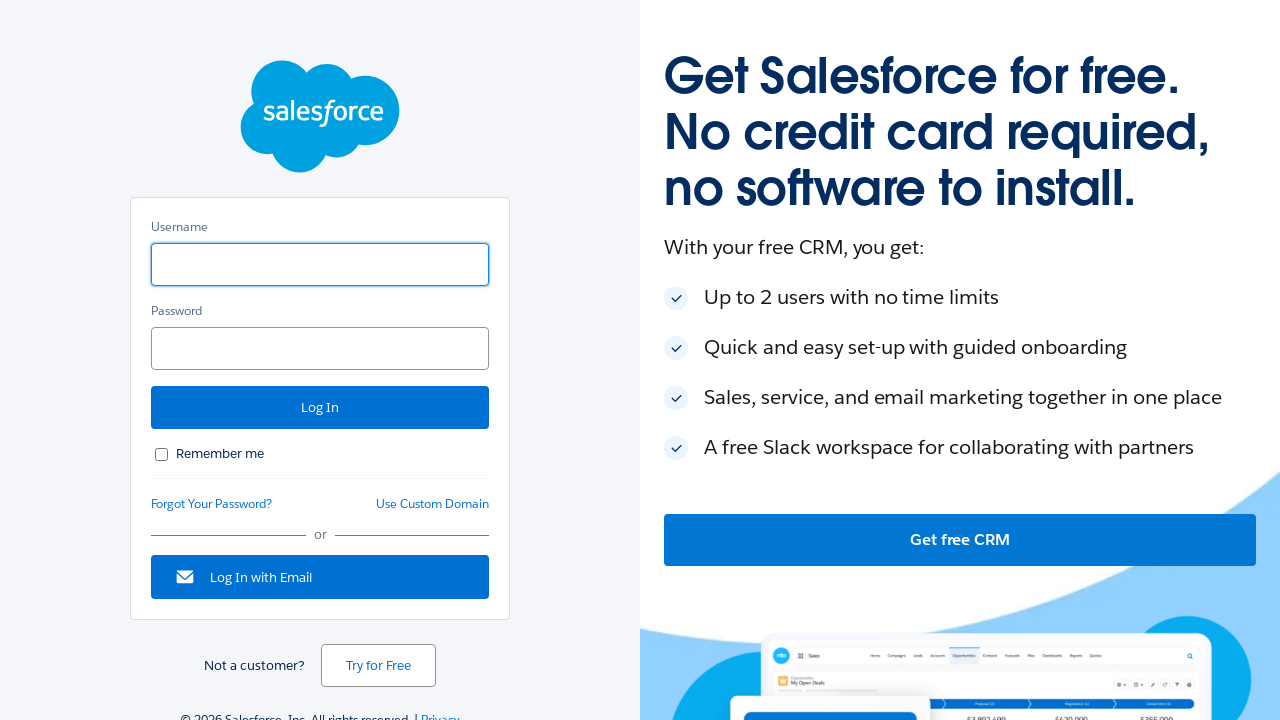

Clicked forgot password link at (212, 504) on #forgot_password_link
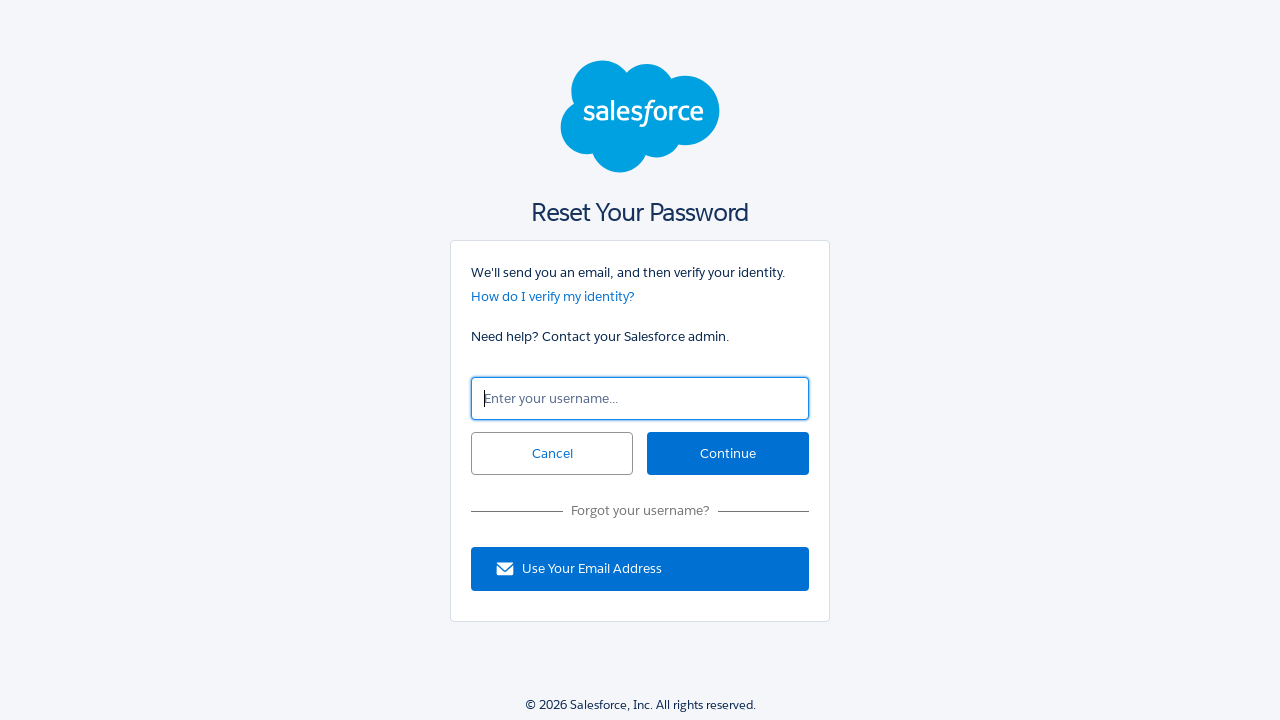

Entered email 'rumi@tekarch.com' in username field on #un
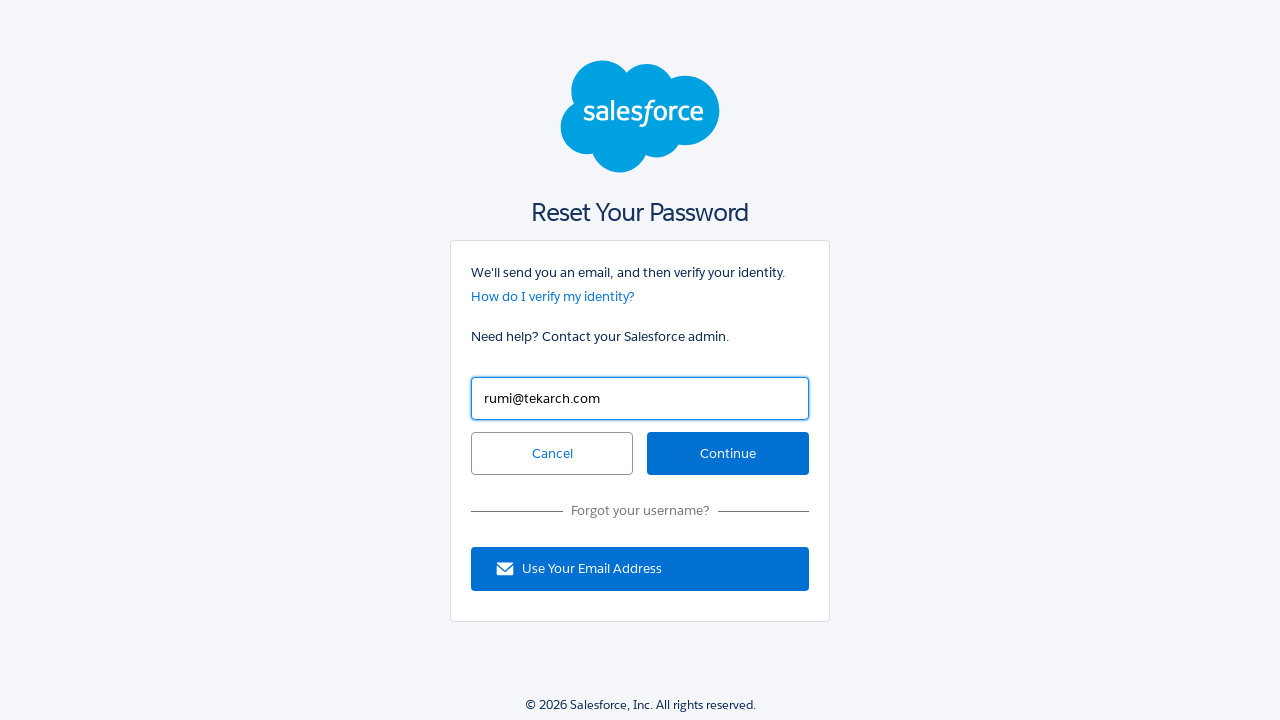

Clicked continue button to submit password recovery request at (728, 454) on #continue
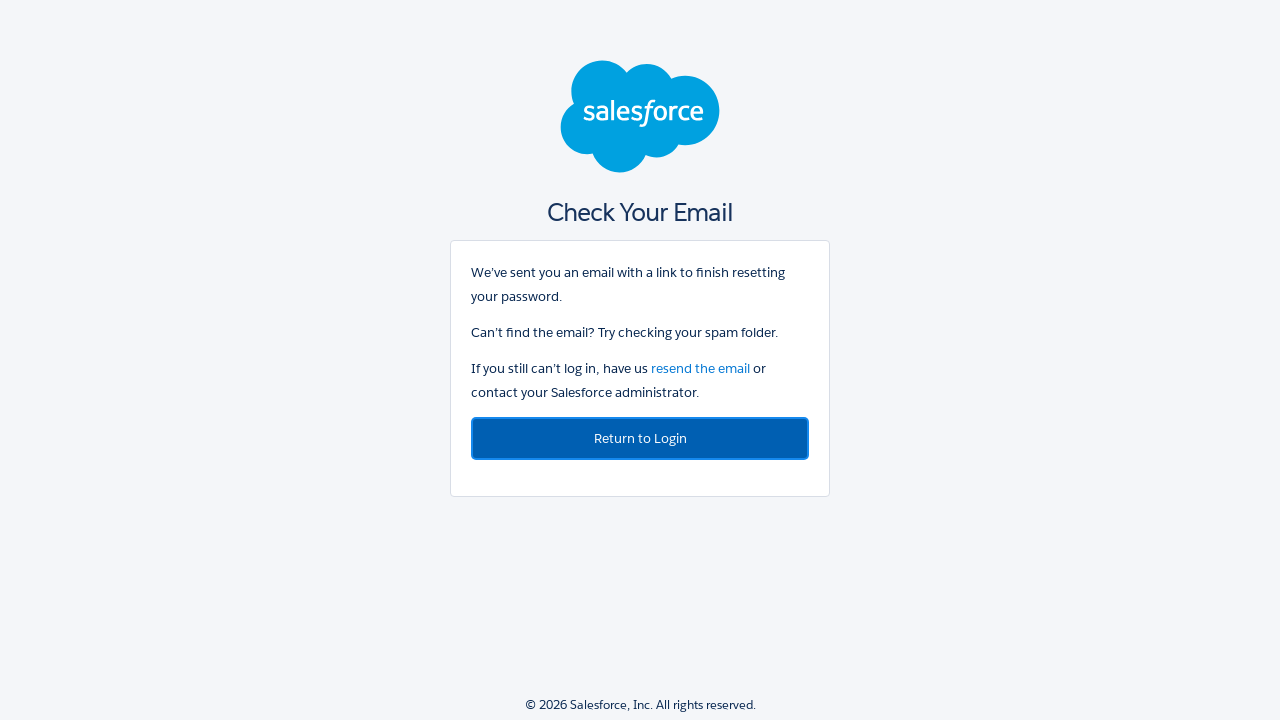

Clicked return to login link to go back to login page at (640, 438) on text=Return to Login
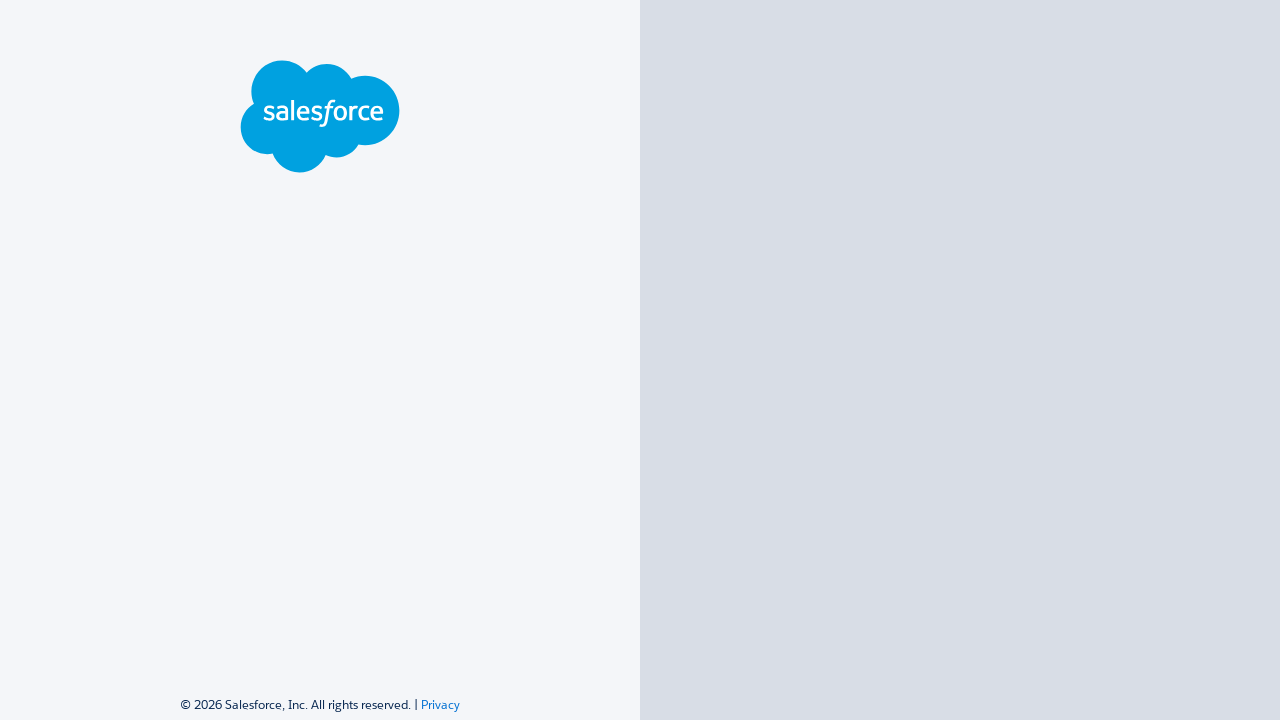

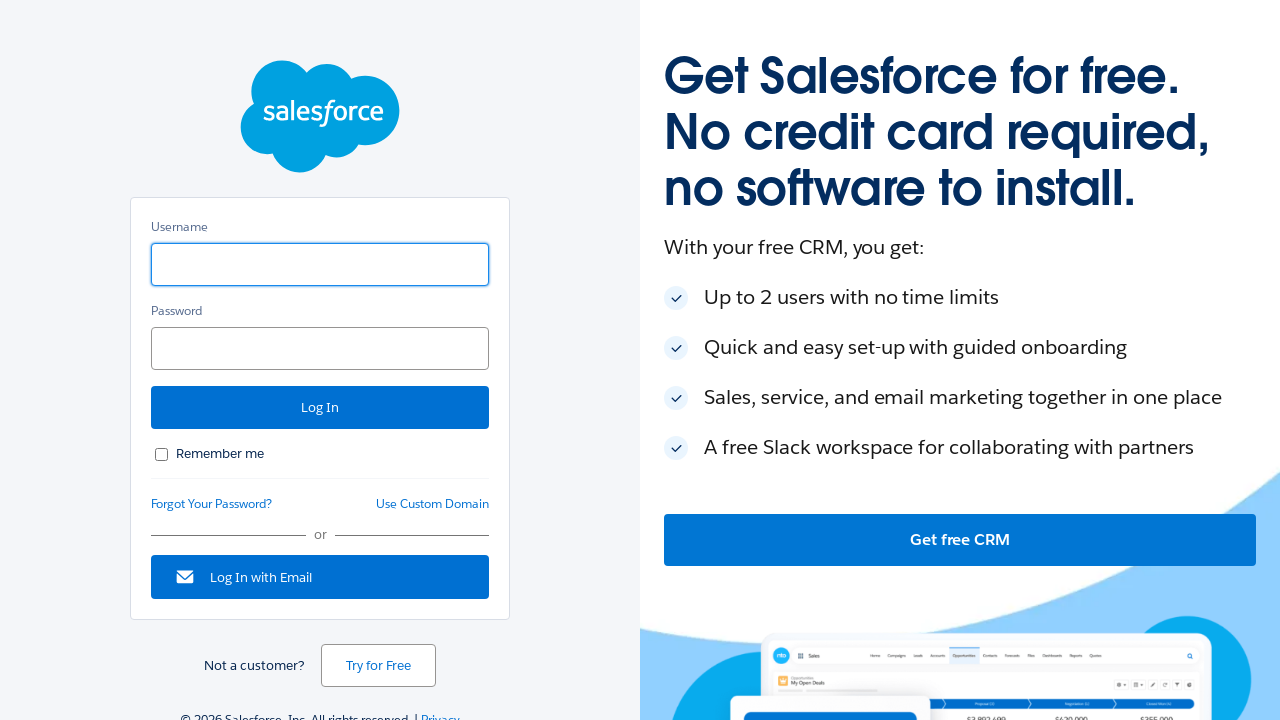